Tests navigation to the real estate category by clicking the real estate link and verifying the URL

Starting URL: https://www.ss.com/

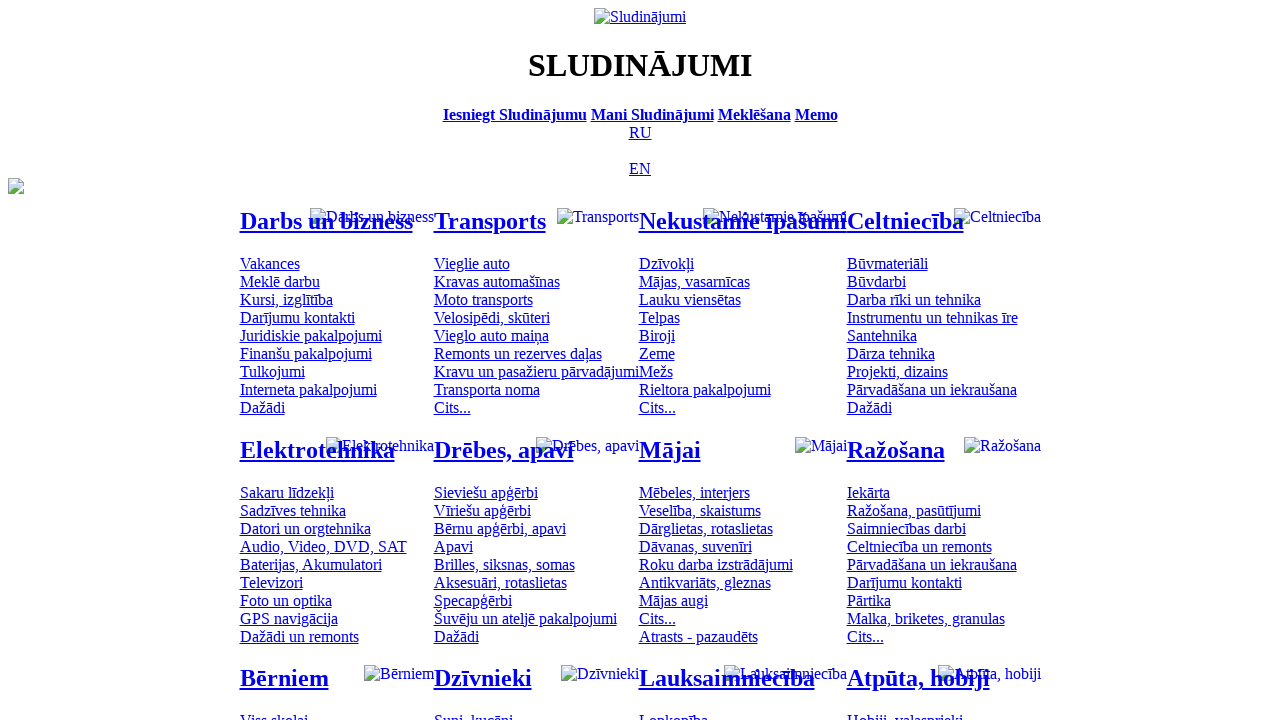

Clicked real estate category link at (742, 221) on h2 > a[href*='real-estate']
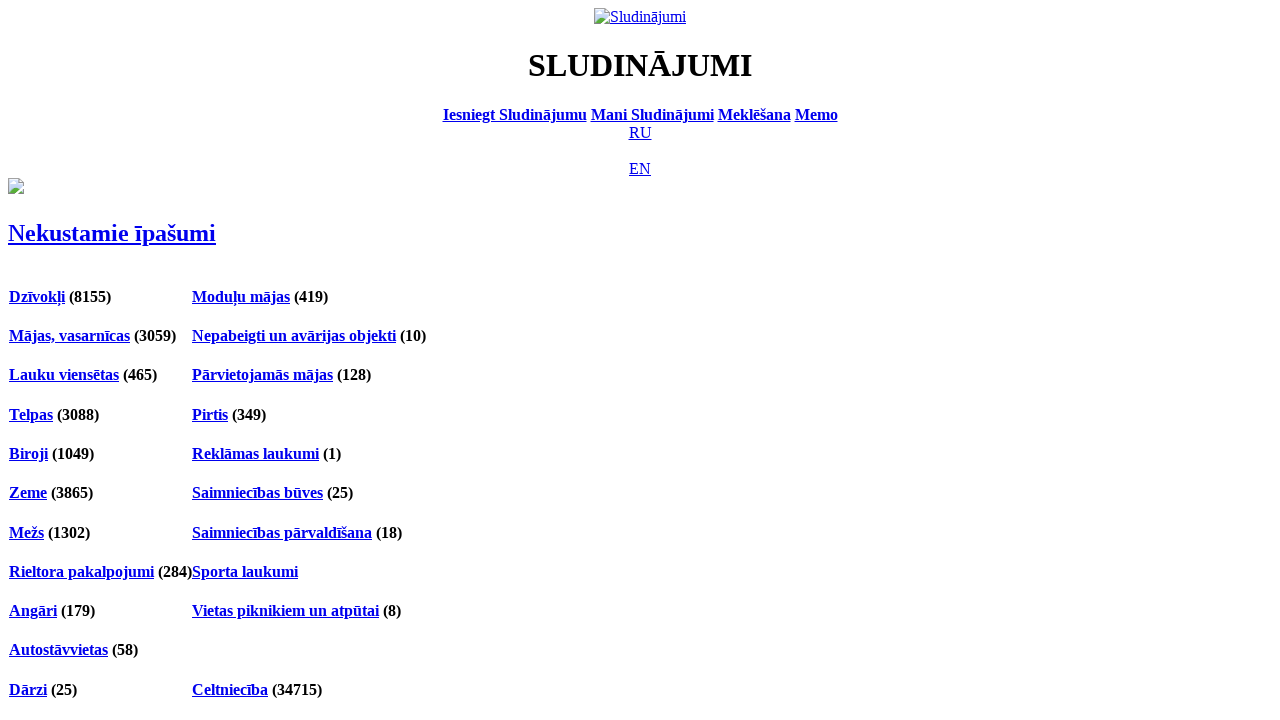

Waited for page to load (networkidle)
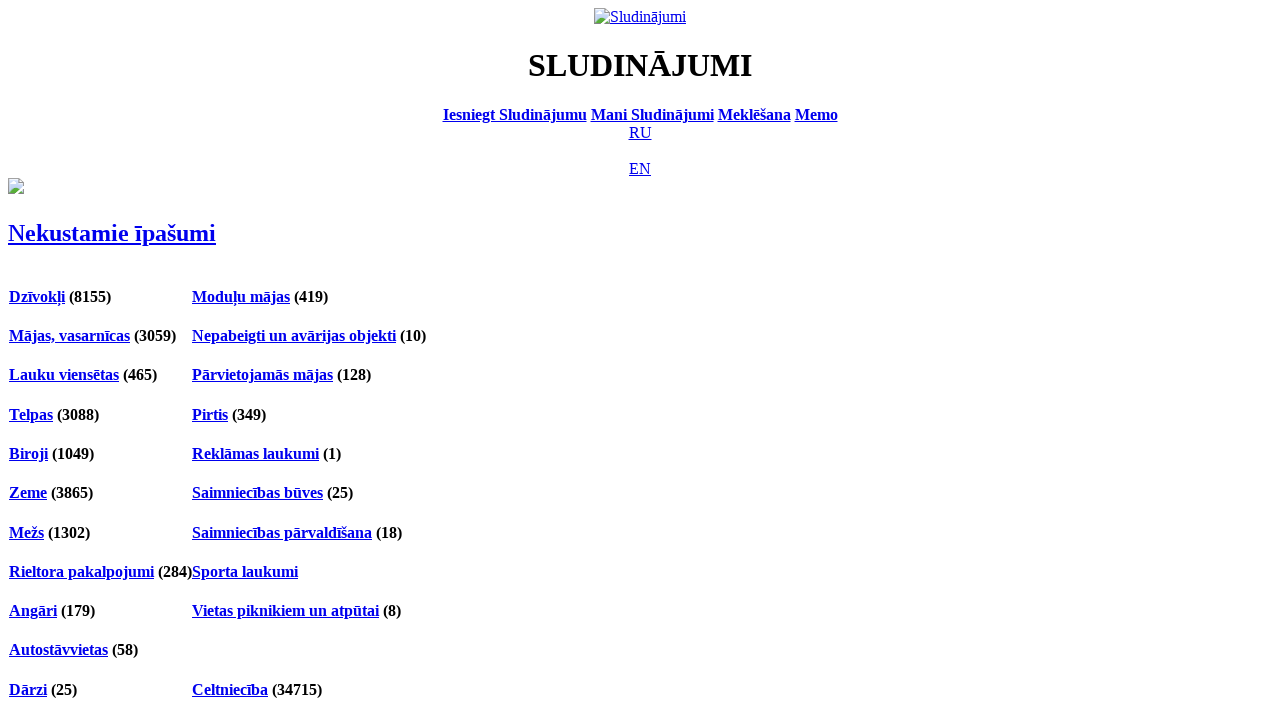

Verified that URL ends with 'real-estate/' - Real Estate page successfully opened
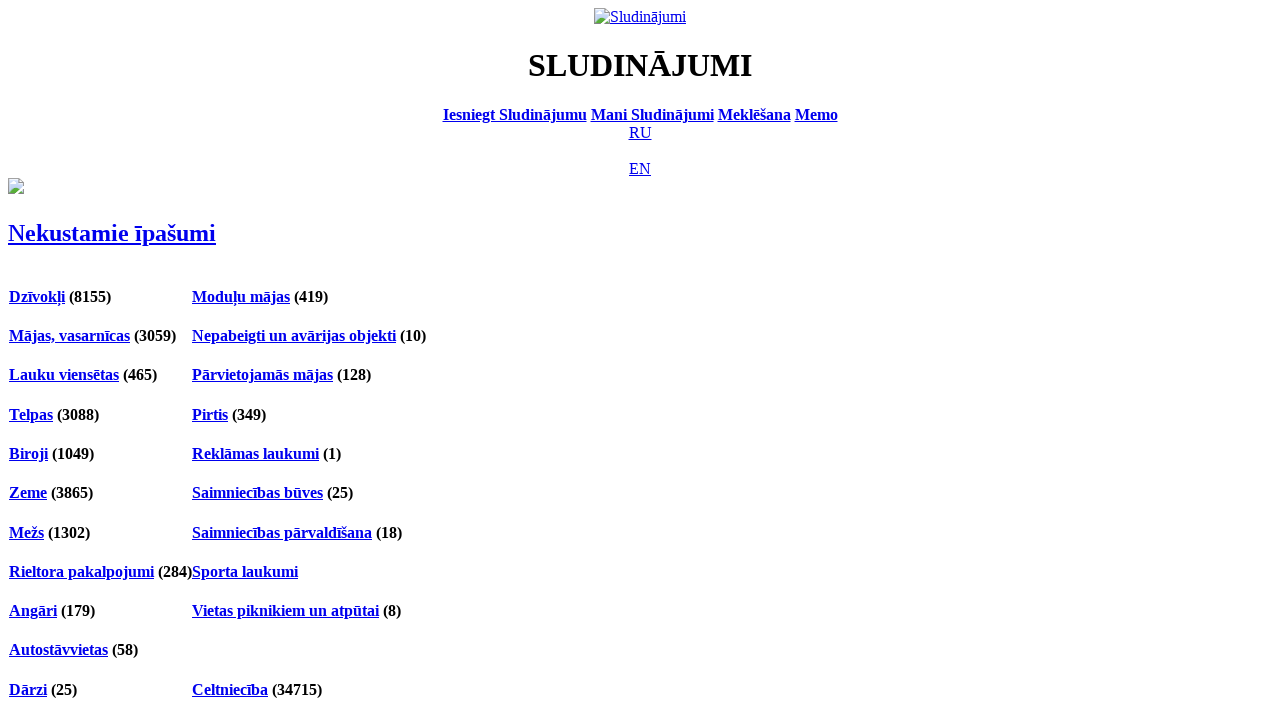

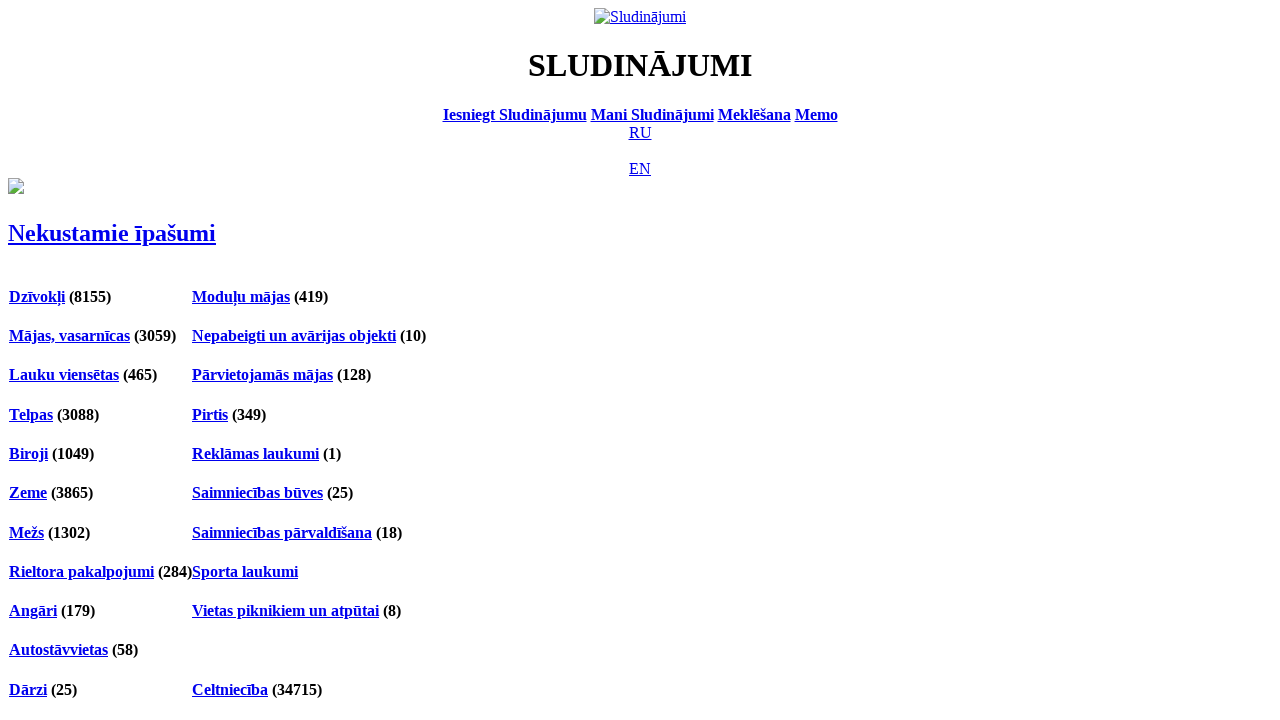